Deletes all tasks from the todo list by hovering over each and clicking the destroy button.

Starting URL: https://example.cypress.io/todo#/

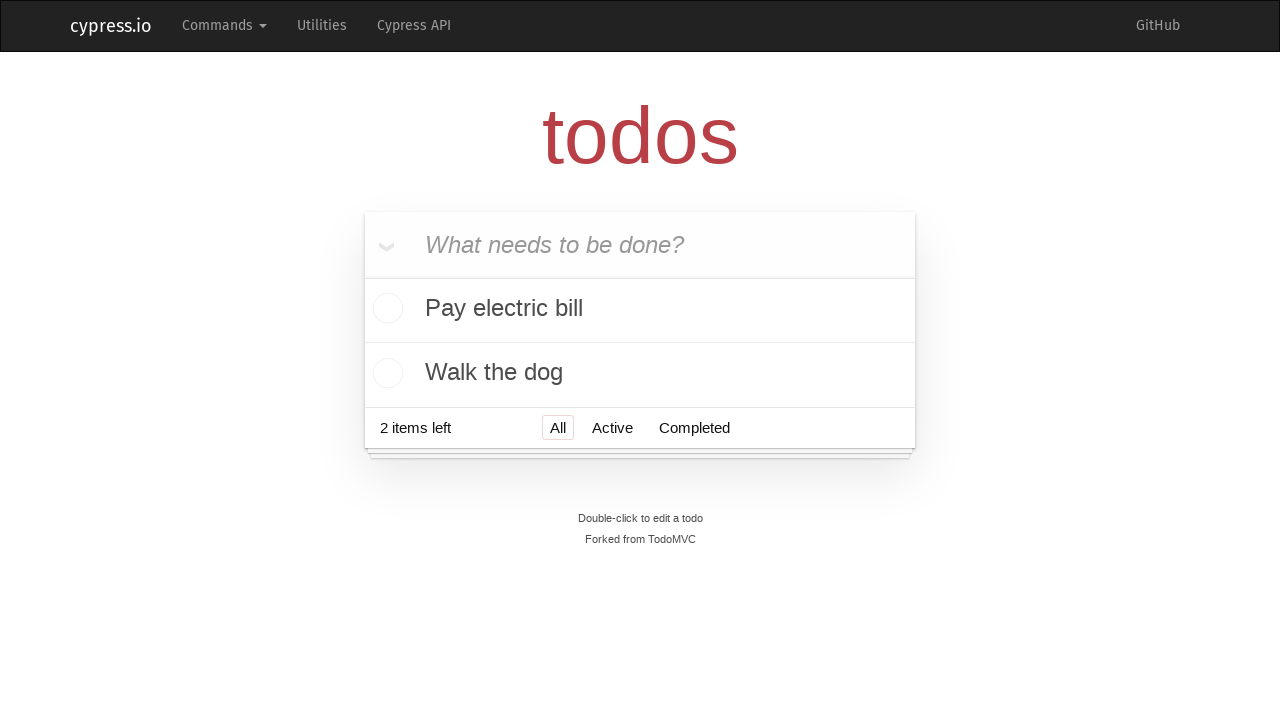

Waited for task list to load
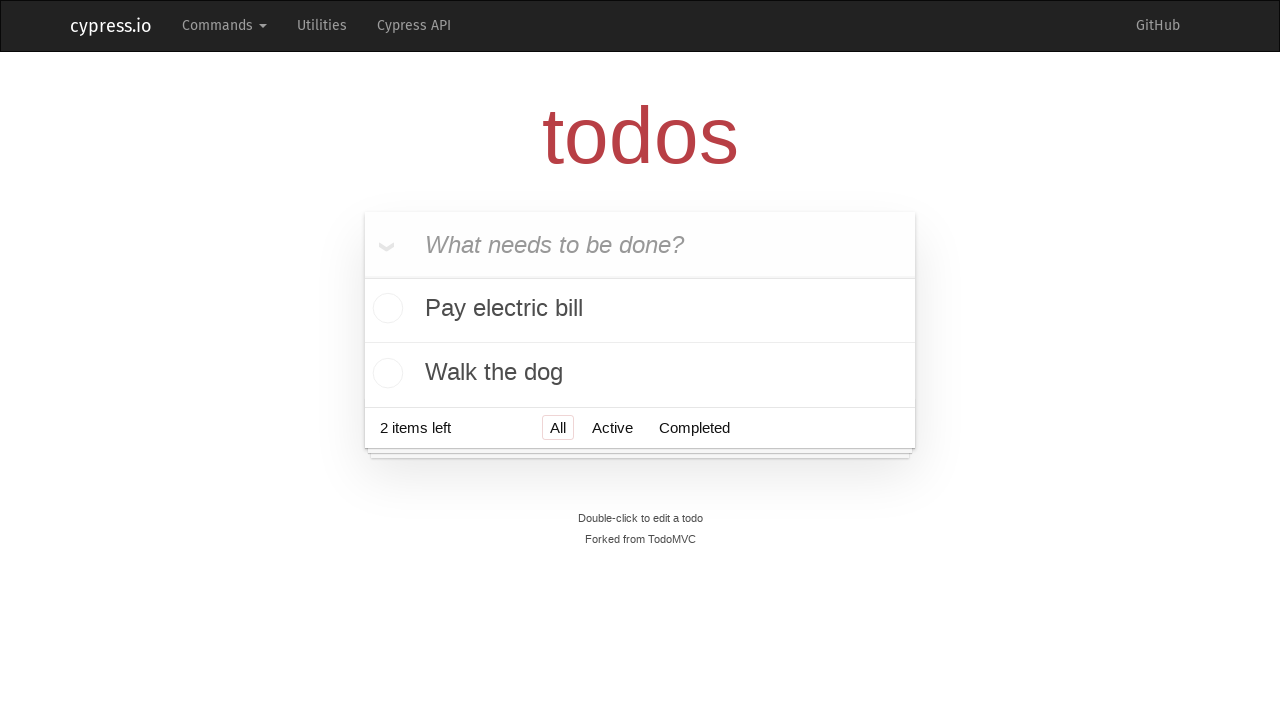

Located all tasks in the todo list
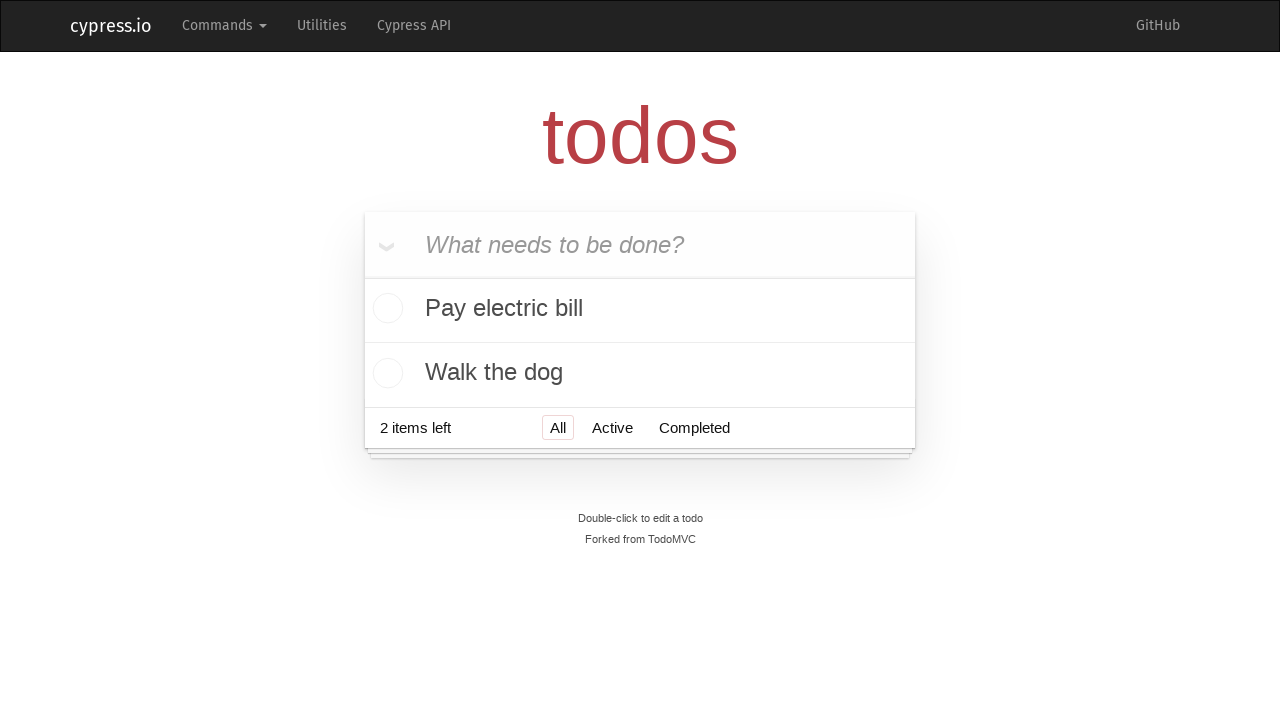

Counted 2 tasks to delete
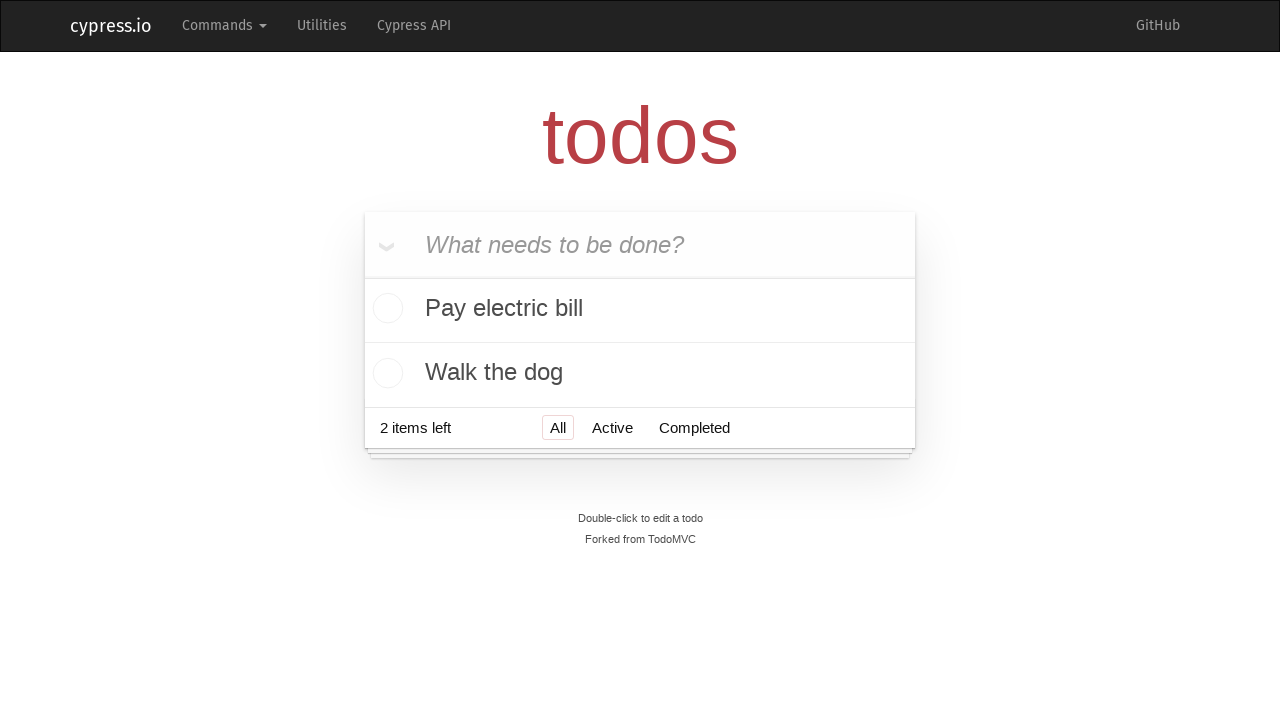

Selected task at index 1
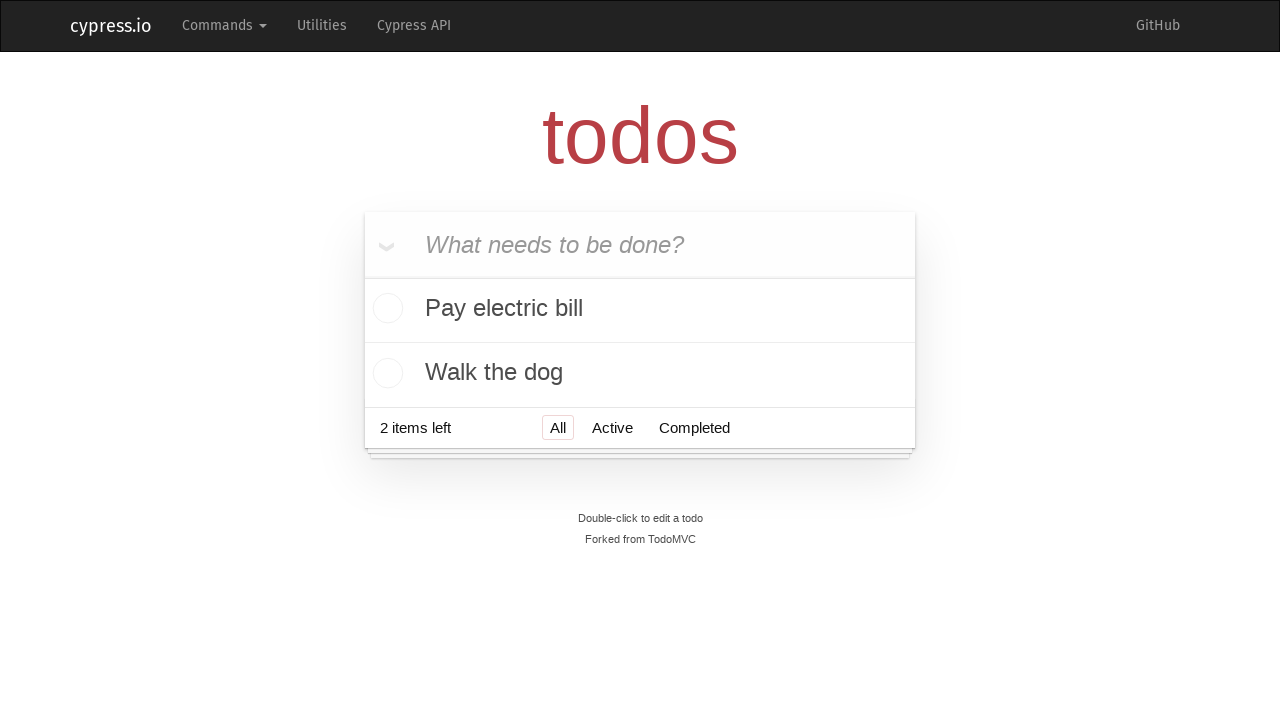

Hovered over task at index 1 to reveal destroy button at (640, 373) on ul.todo-list li >> nth=1
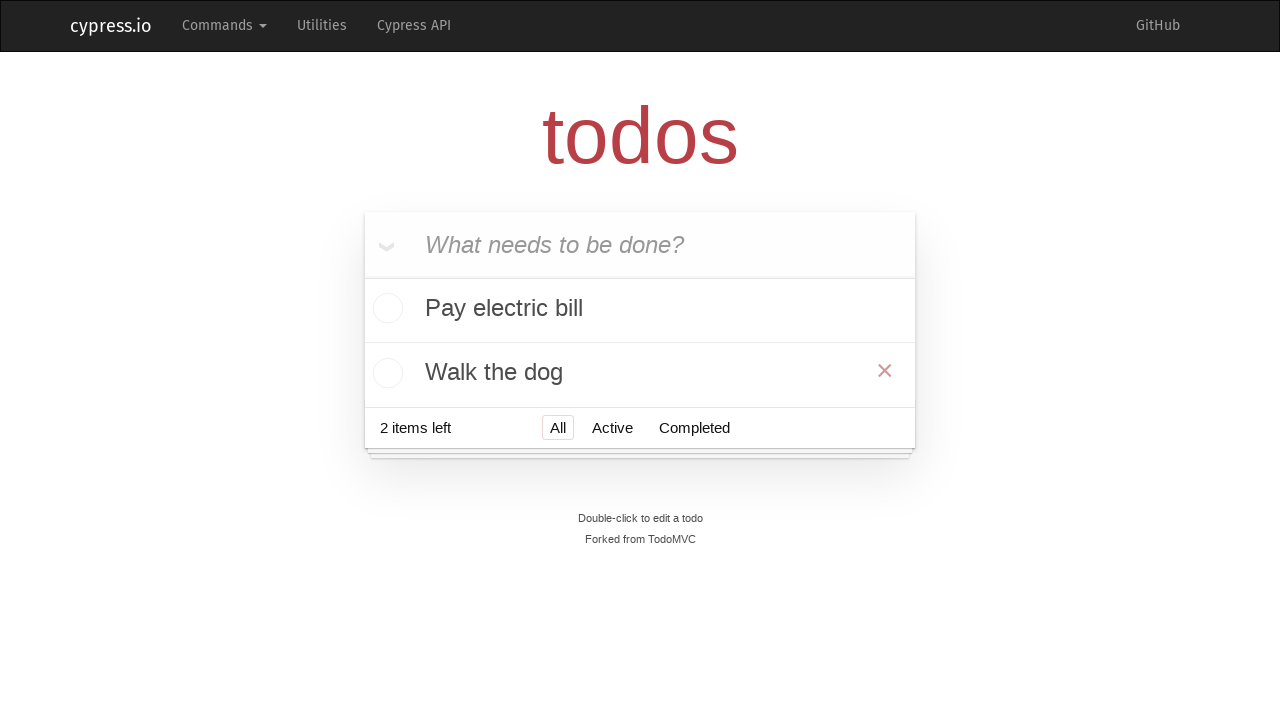

Clicked destroy button to delete task at index 1 at (885, 371) on ul.todo-list li >> nth=1 >> button.destroy
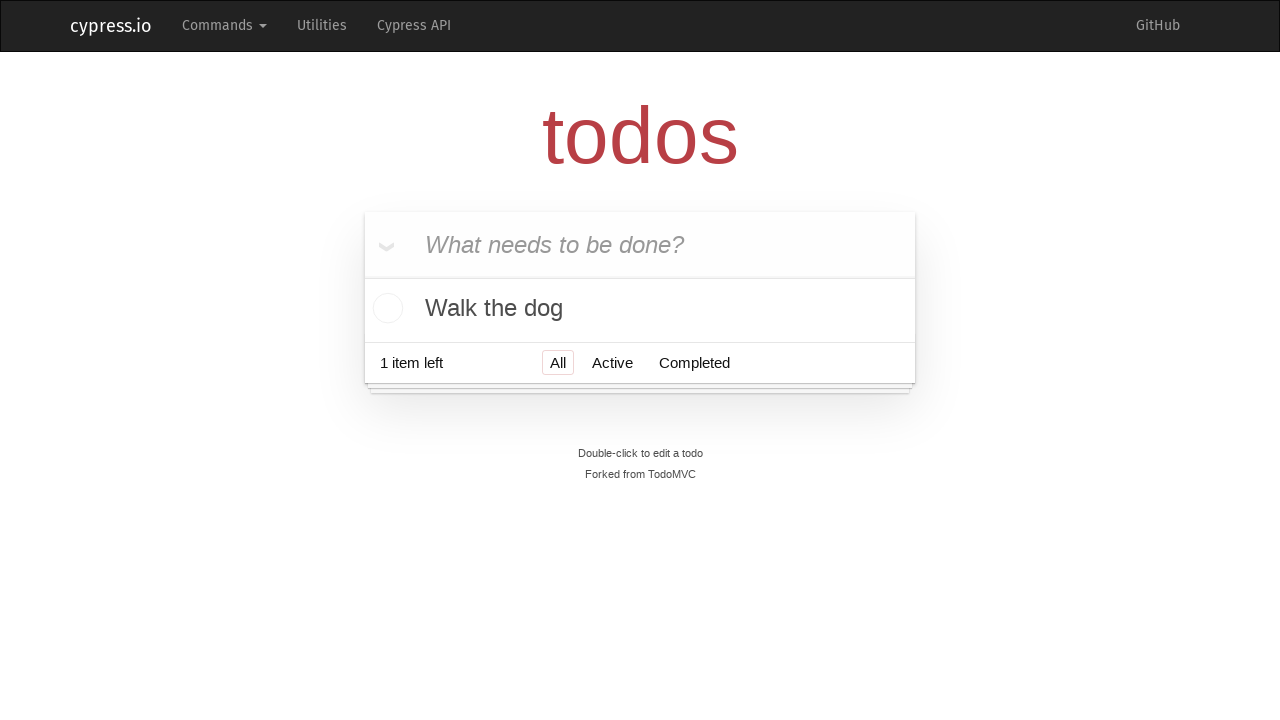

Selected task at index 0
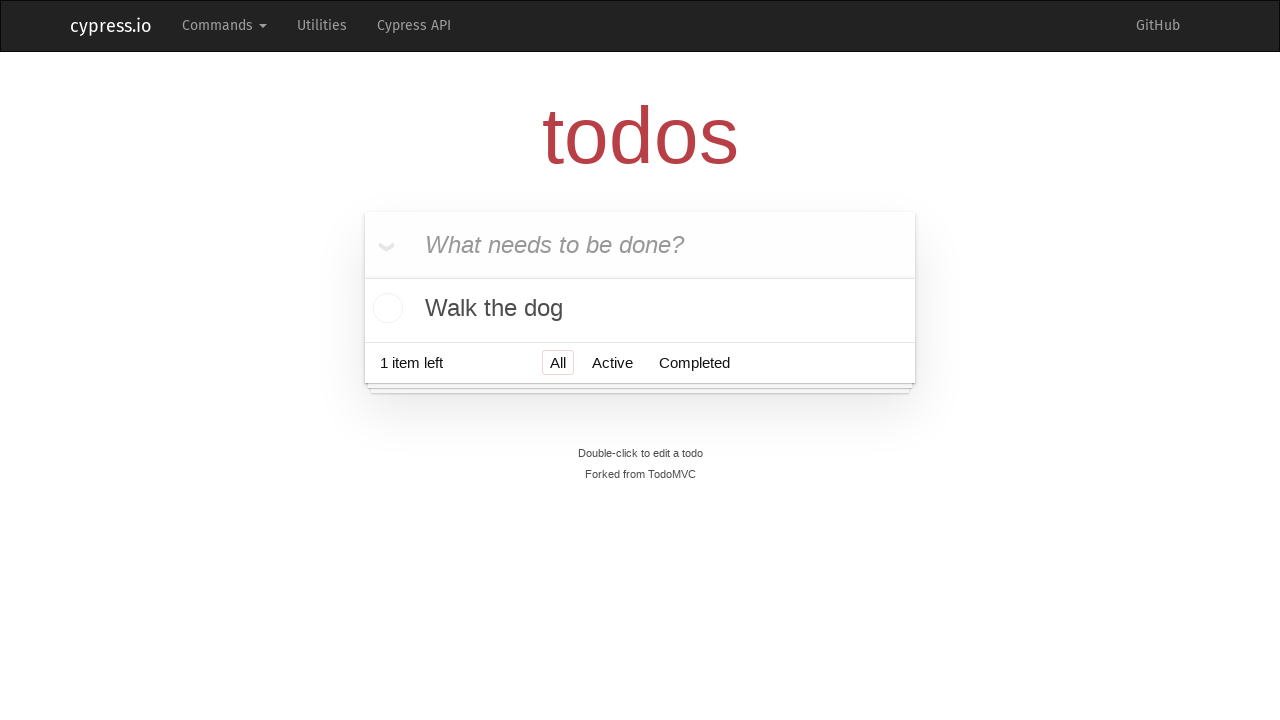

Hovered over task at index 0 to reveal destroy button at (640, 308) on ul.todo-list li >> nth=0
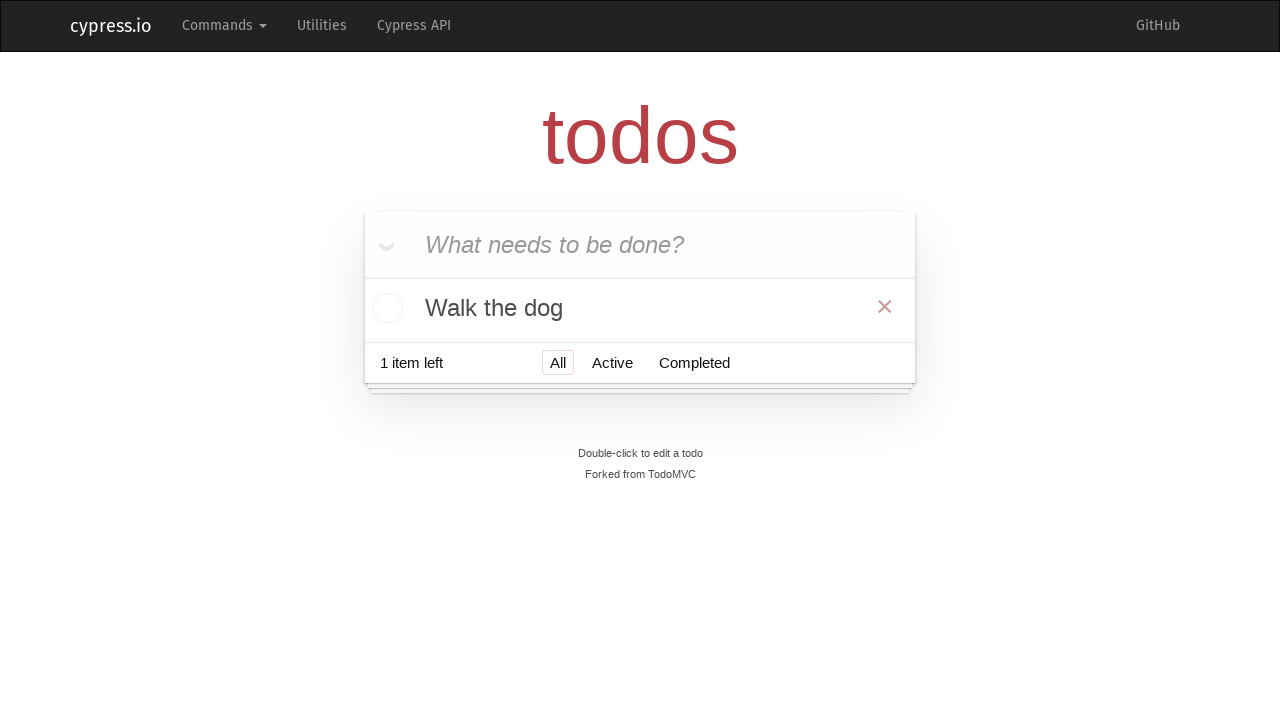

Clicked destroy button to delete task at index 0 at (885, 306) on ul.todo-list li >> nth=0 >> button.destroy
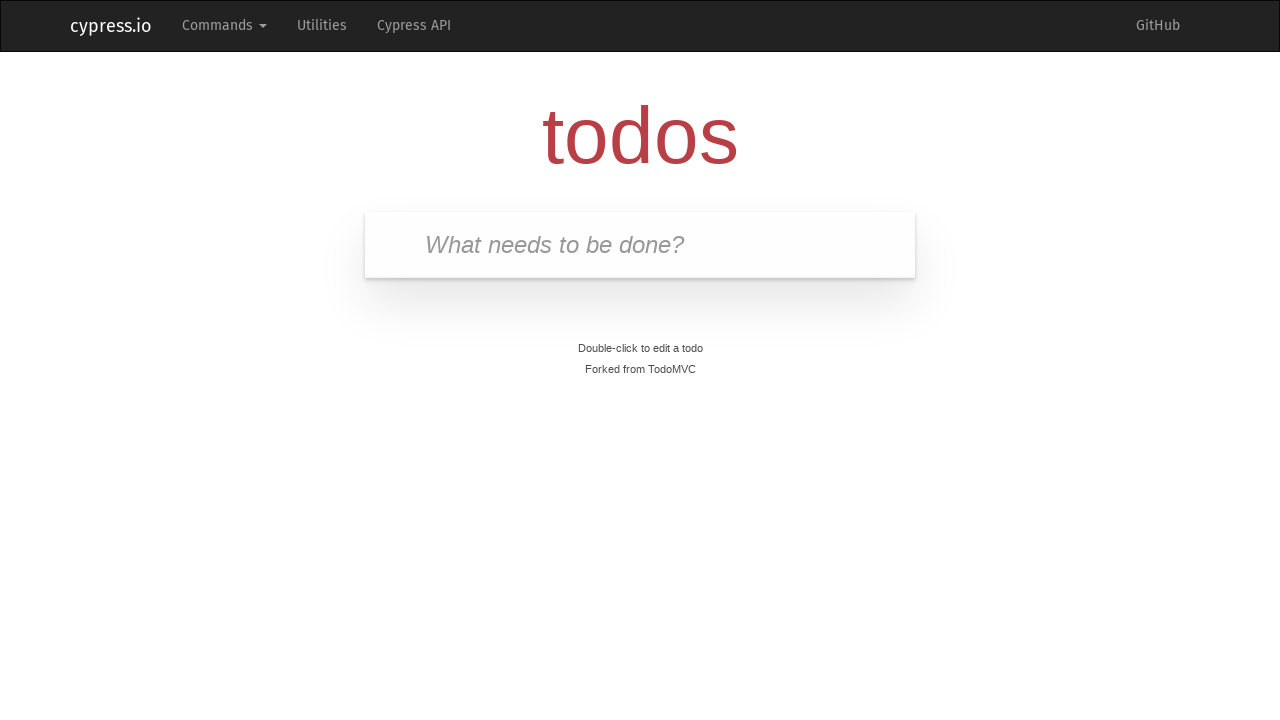

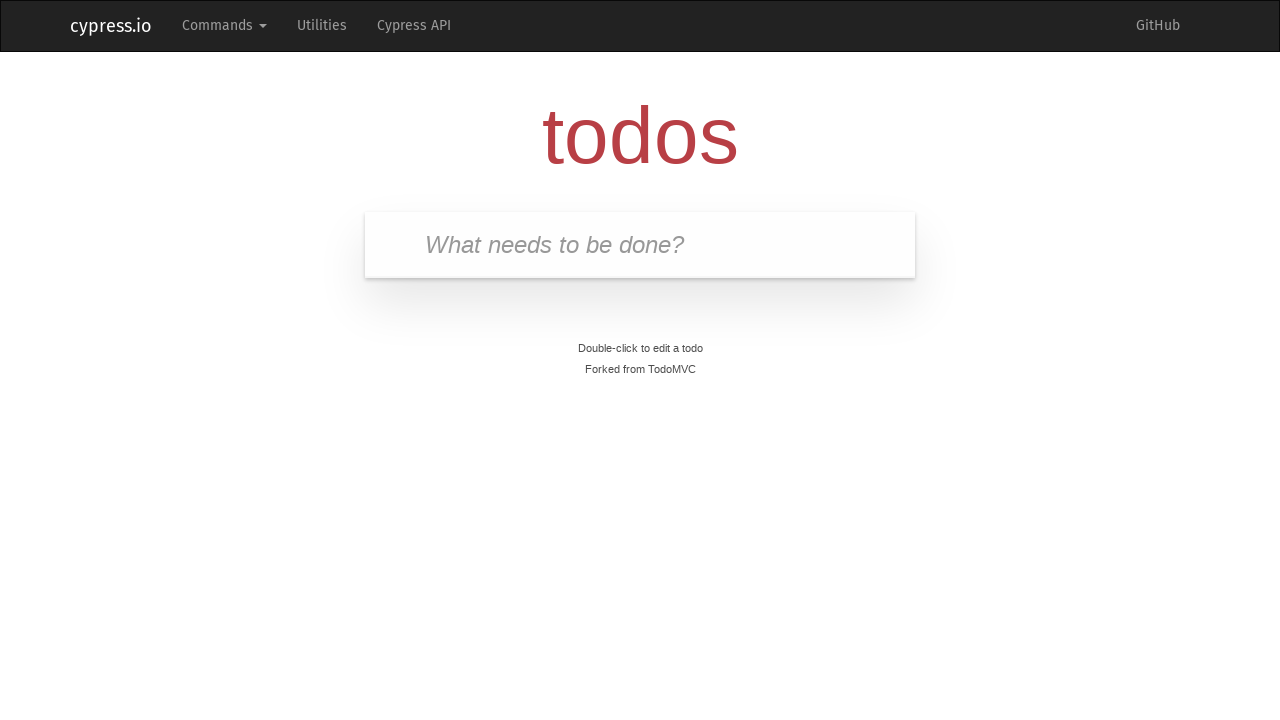